Tests clicking the "Design" link on the Skillfactory homepage

Starting URL: https://www.skillfactory.ru

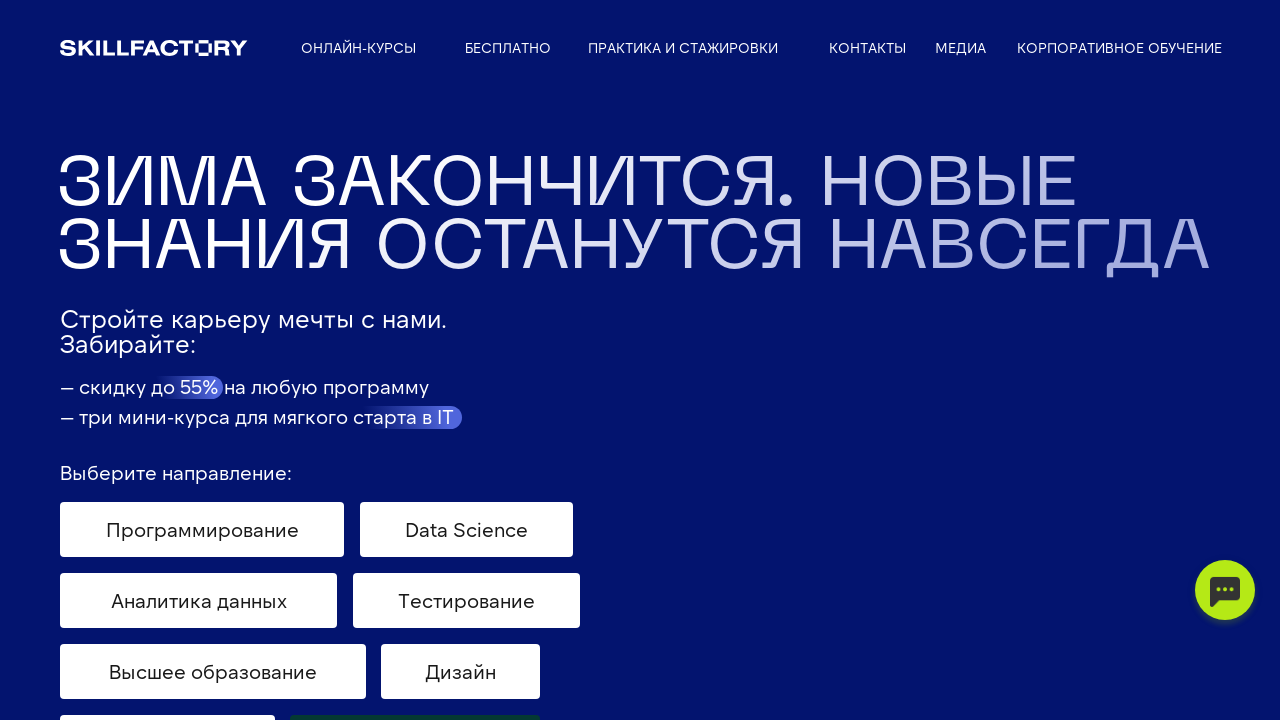

Clicked the 'Design' (Дизайн) link on Skillfactory homepage at (460, 672) on a:has-text('Дизайн')
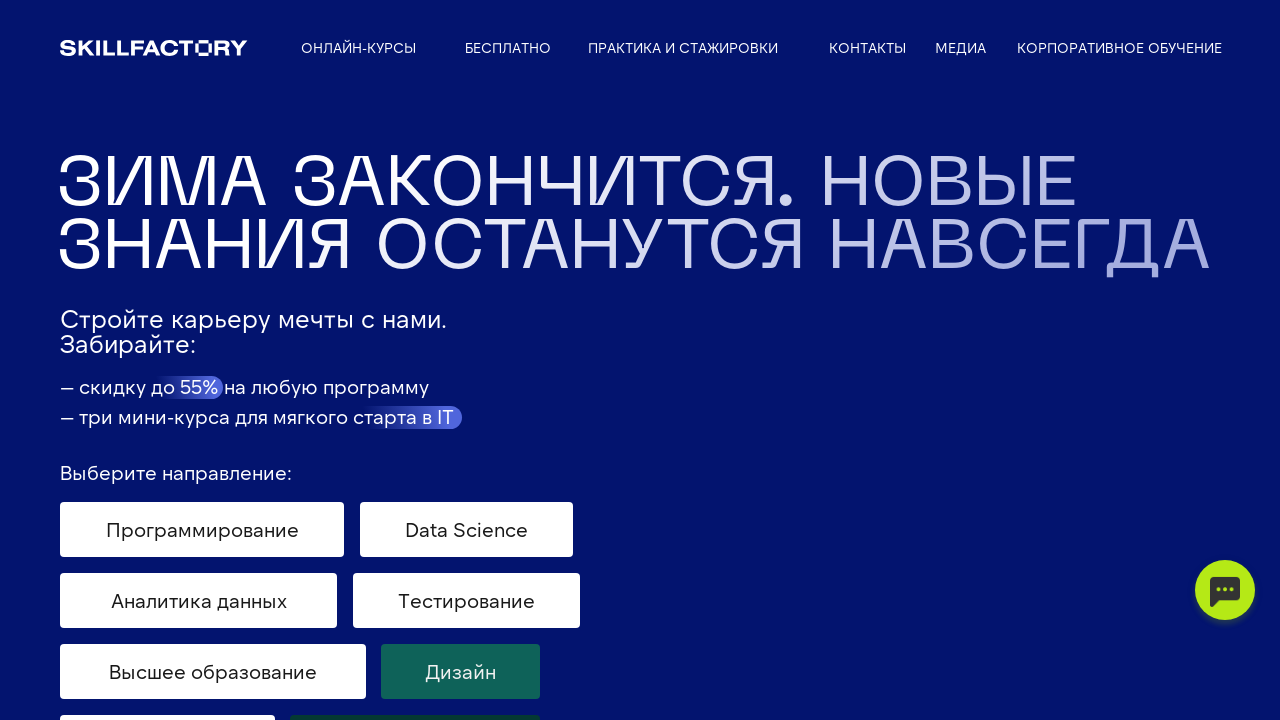

Waited for the 'Design' (Дизайн) link to be interactive
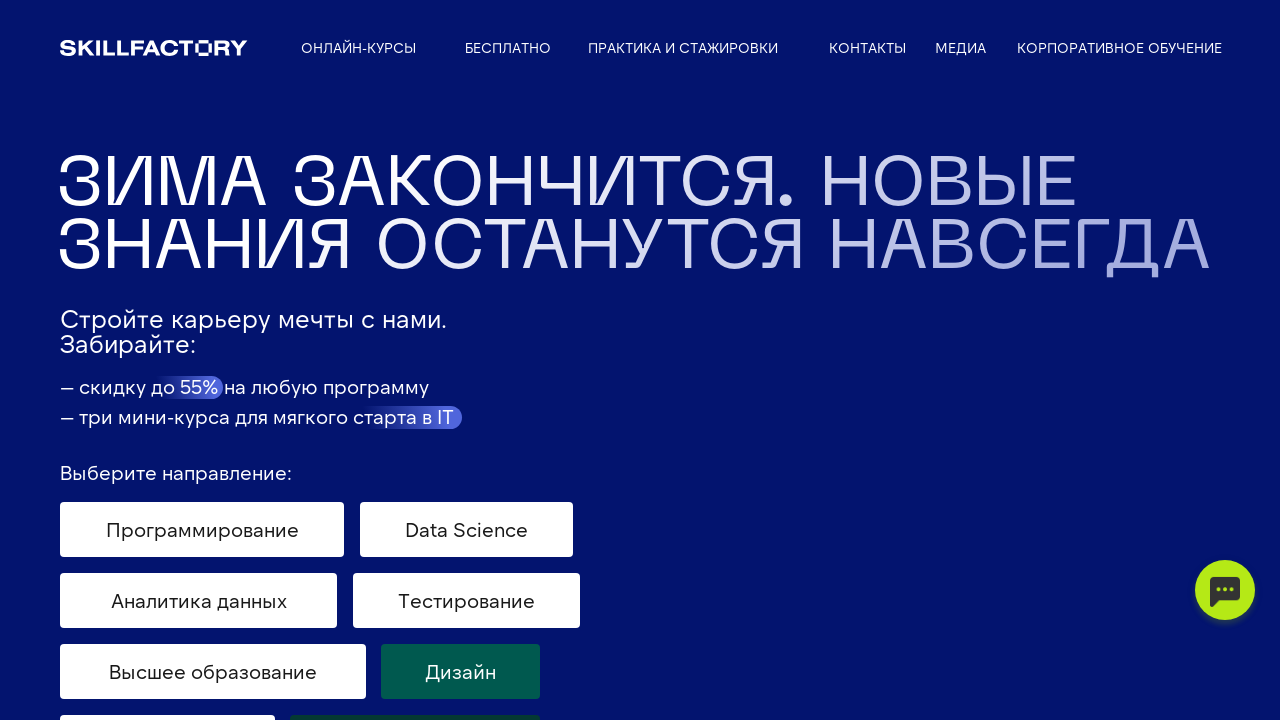

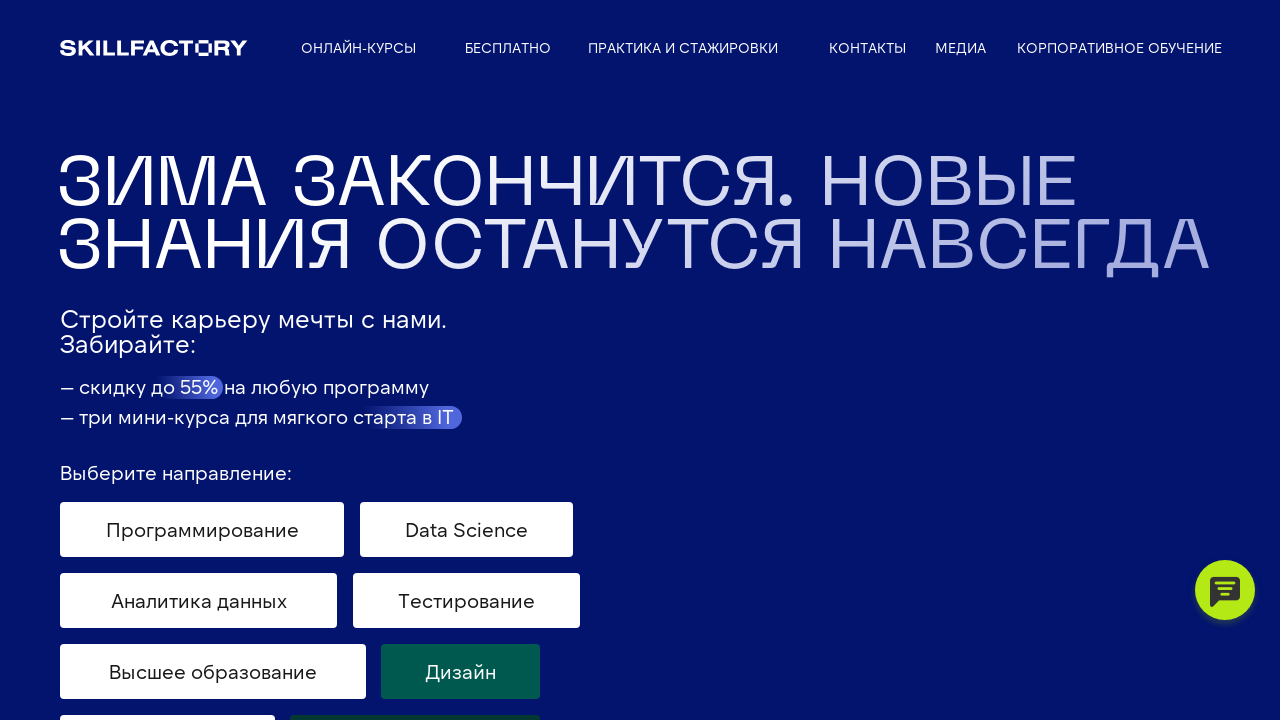